Tests Dropdown functionality by selecting an option from the dropdown

Starting URL: https://the-internet.herokuapp.com/

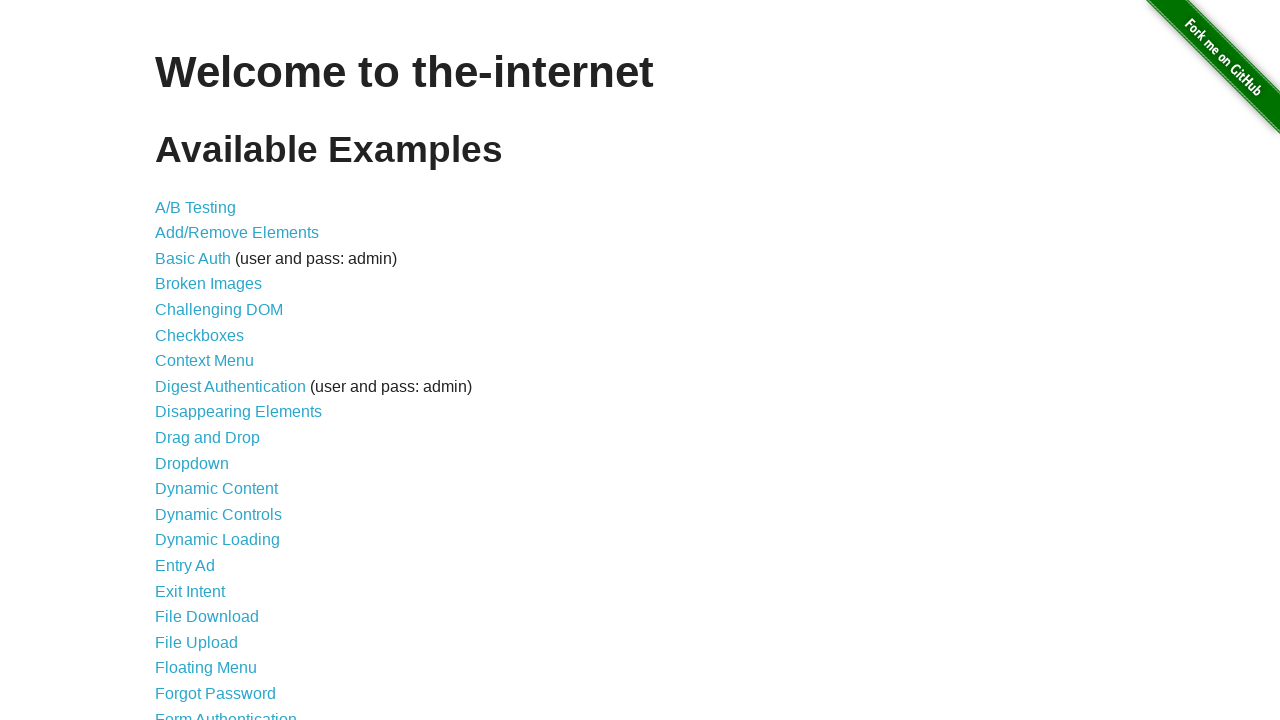

Clicked on Dropdown link at (192, 463) on text=Dropdown
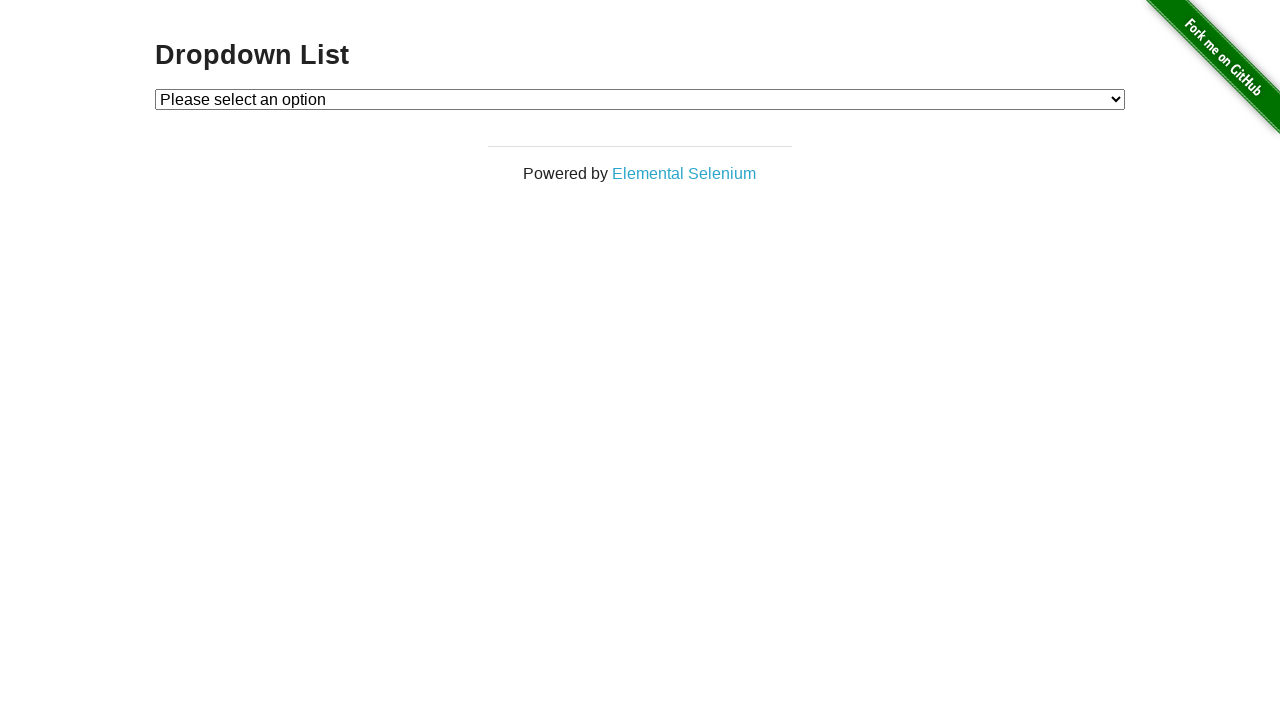

Selected 'Option 1' from dropdown on #dropdown
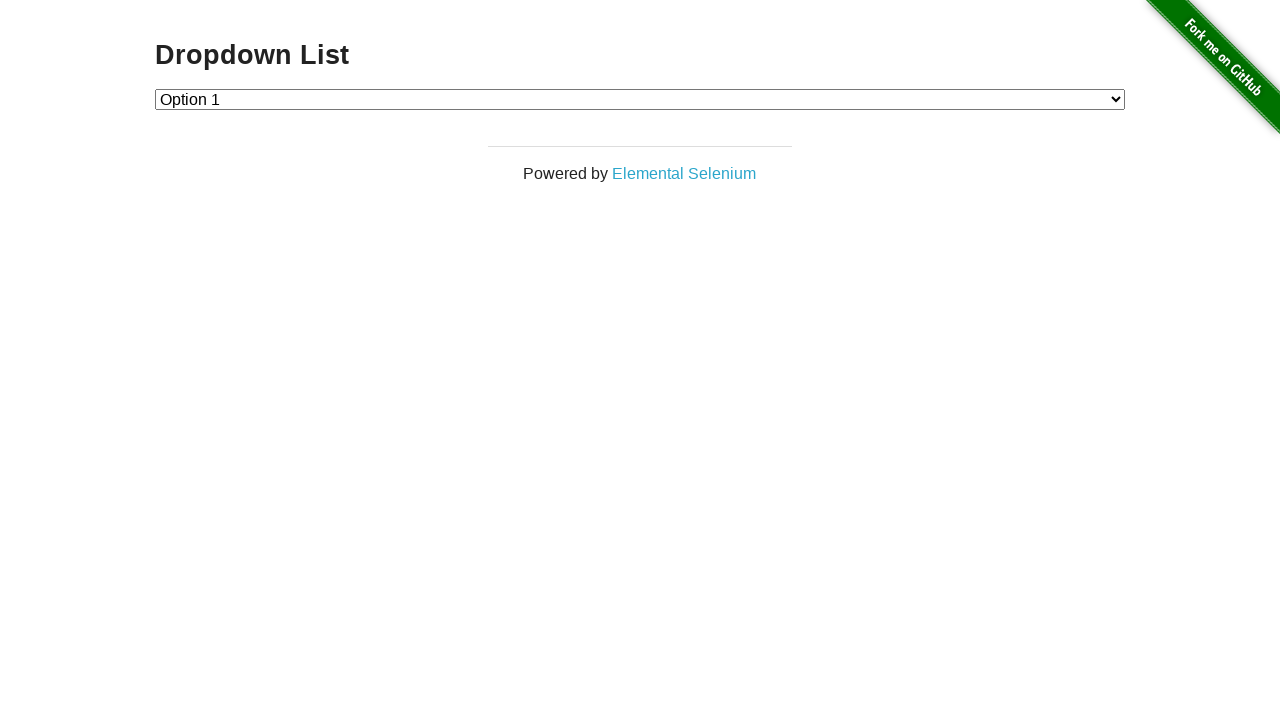

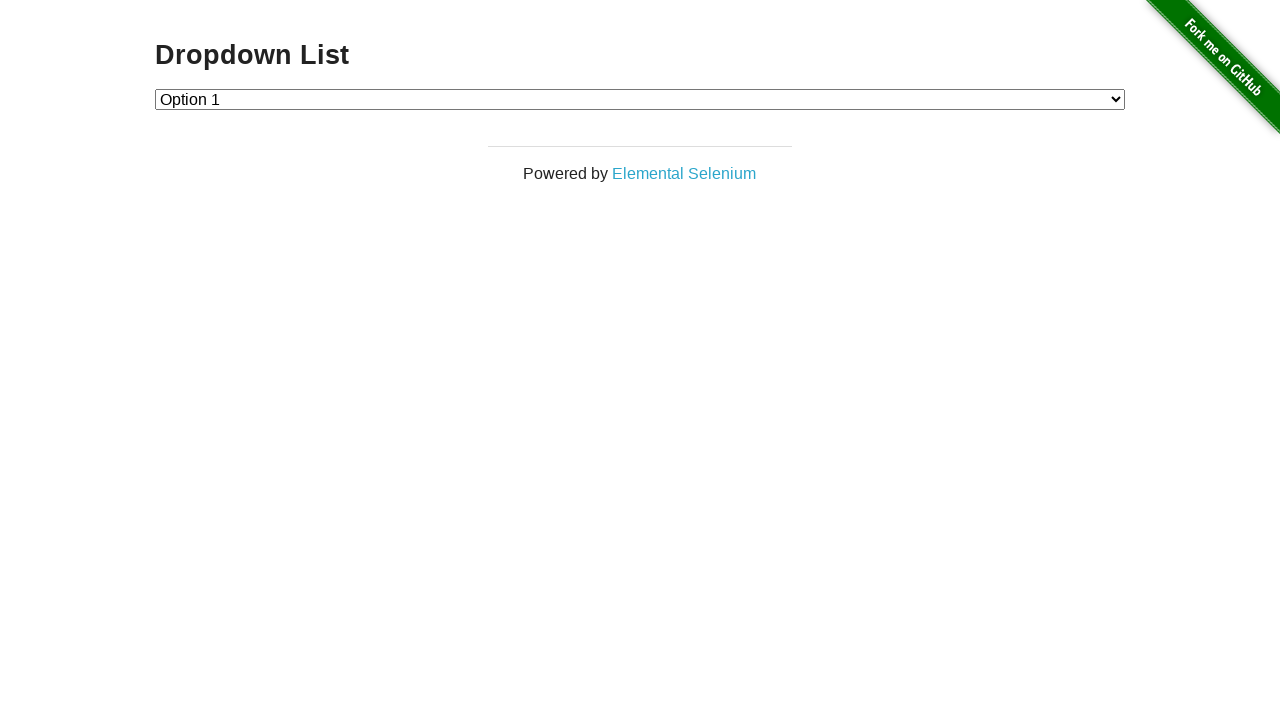